Tests browser window switching functionality by clicking a link that opens a new window, switching to that new window, and verifying the title changes from "Windows" to "New Window".

Starting URL: https://practice.cydeo.com/windows

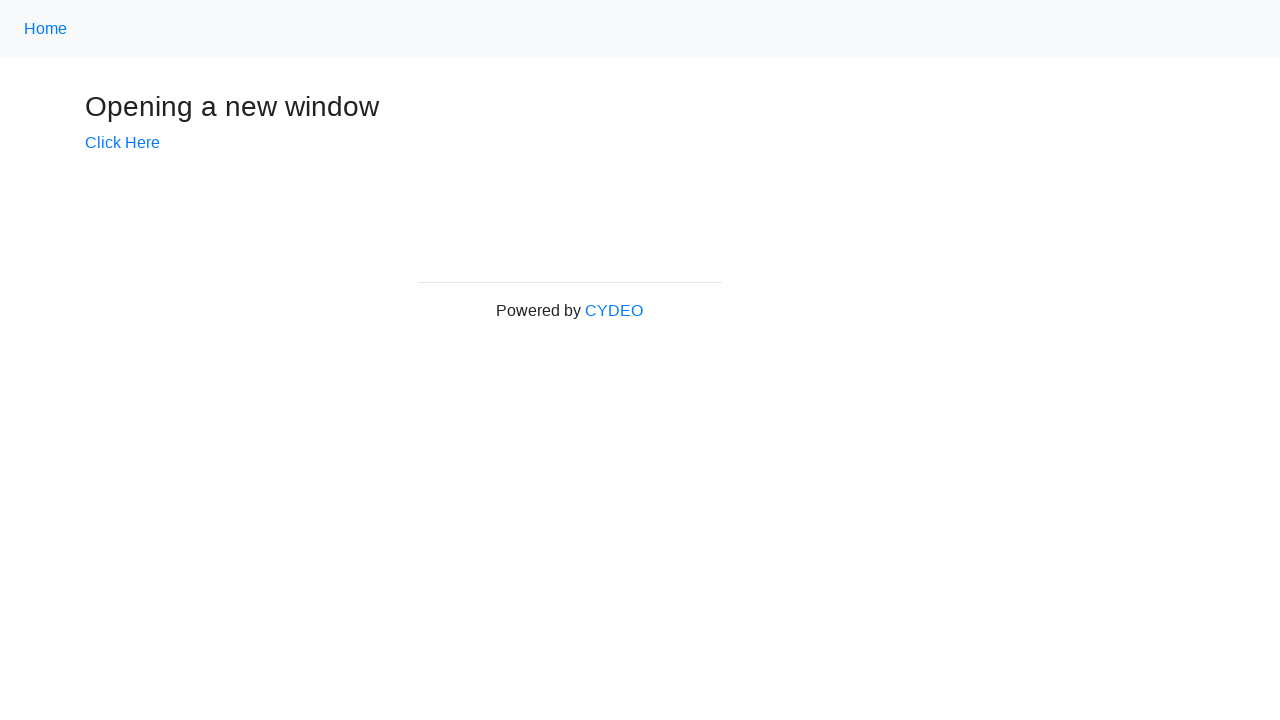

Verified initial page title is 'Windows'
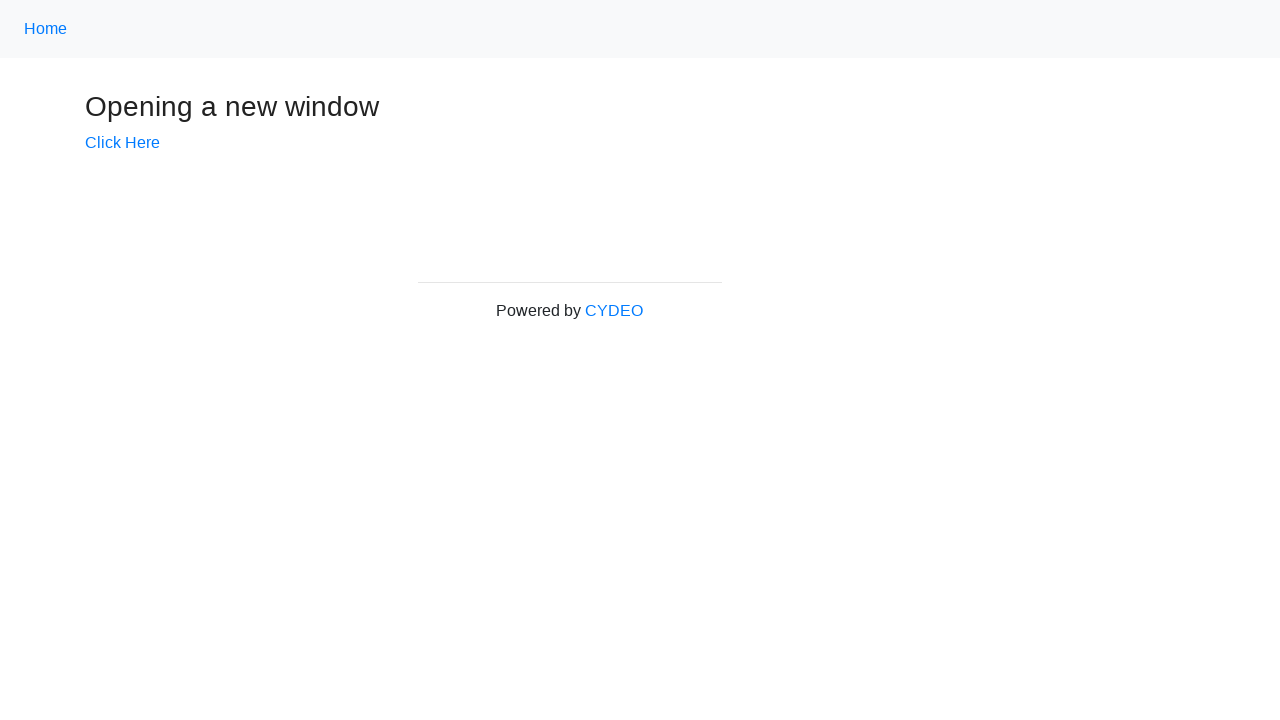

Stored original page reference
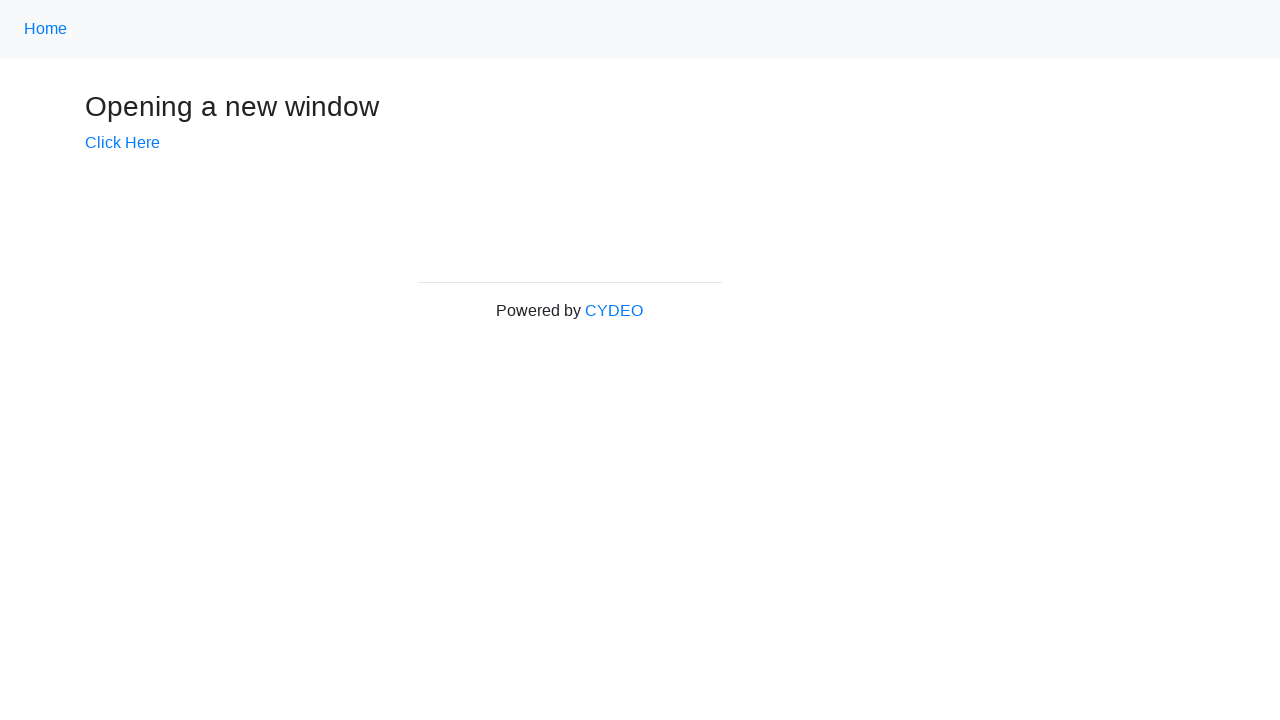

Clicked 'Click Here' link to open new window at (122, 143) on text=Click Here
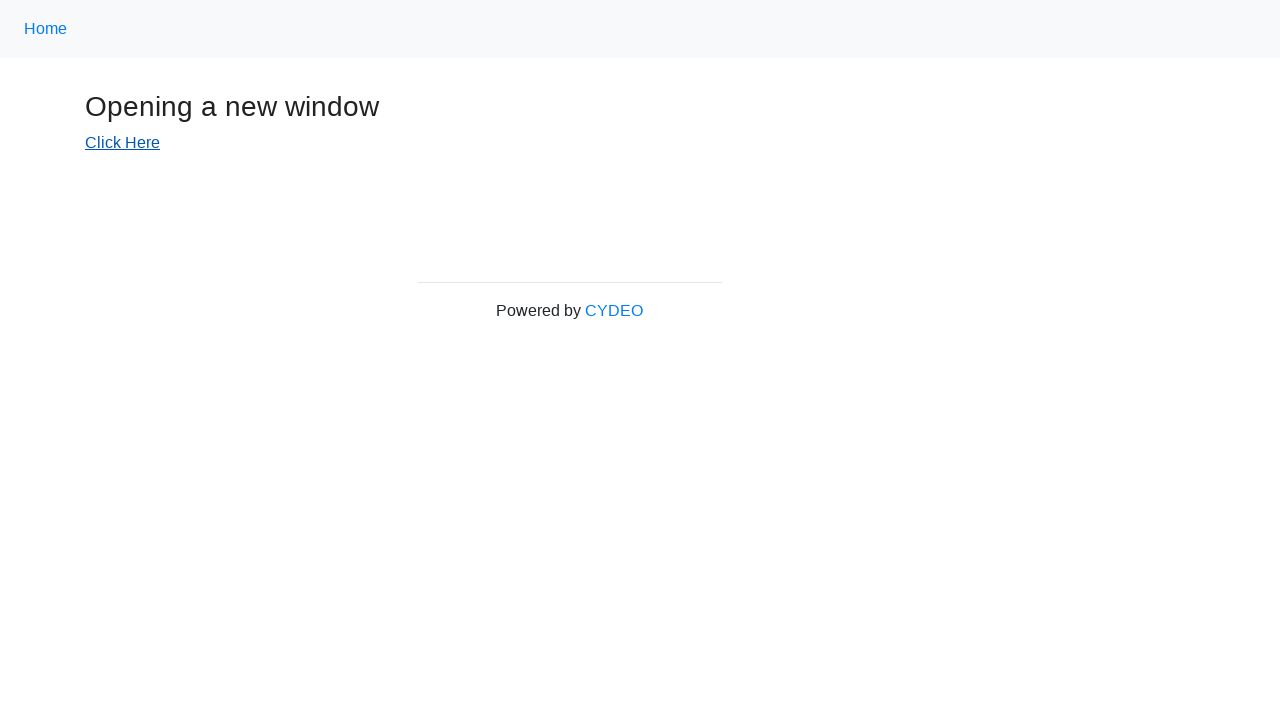

New page/window opened and captured
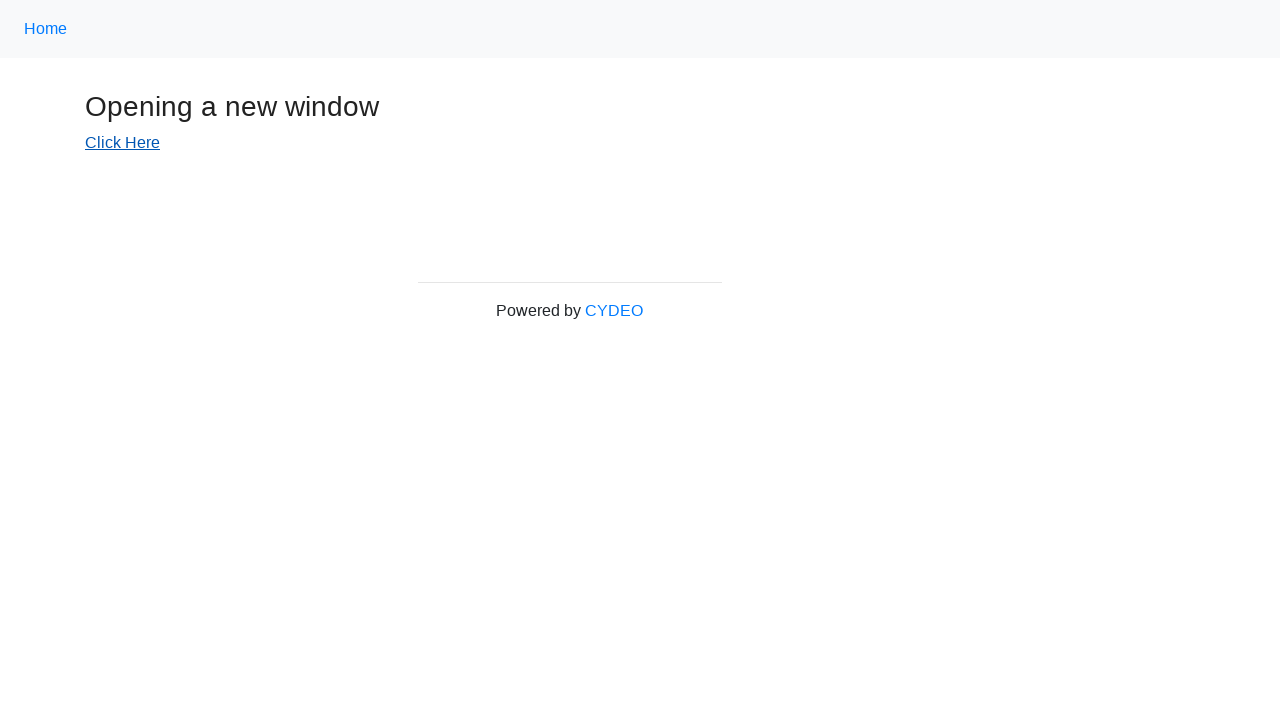

New page loaded completely
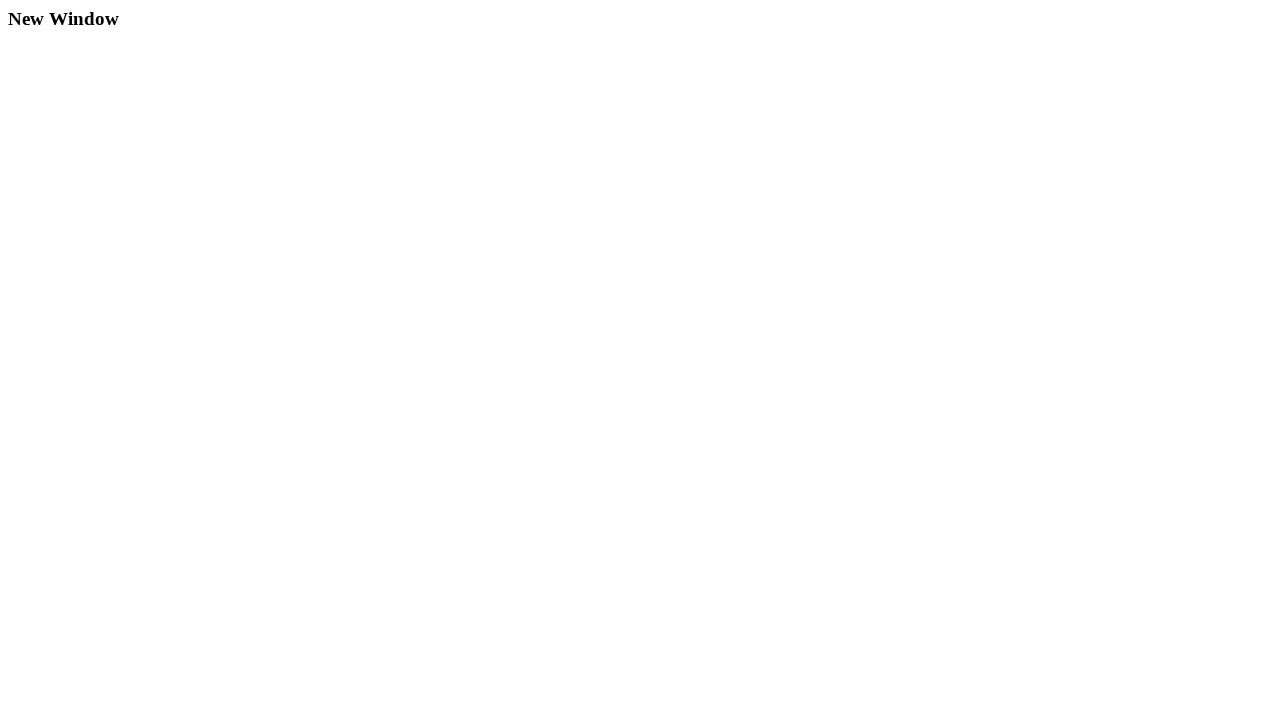

Verified new window title is 'New Window'
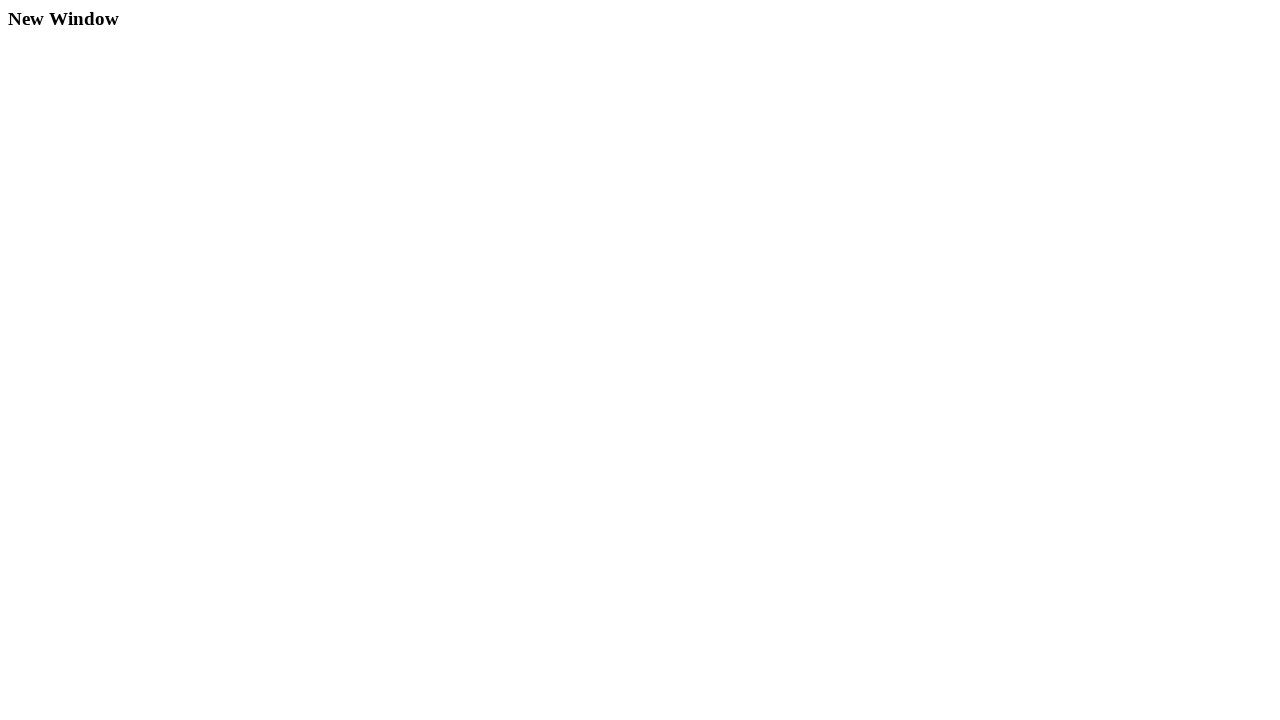

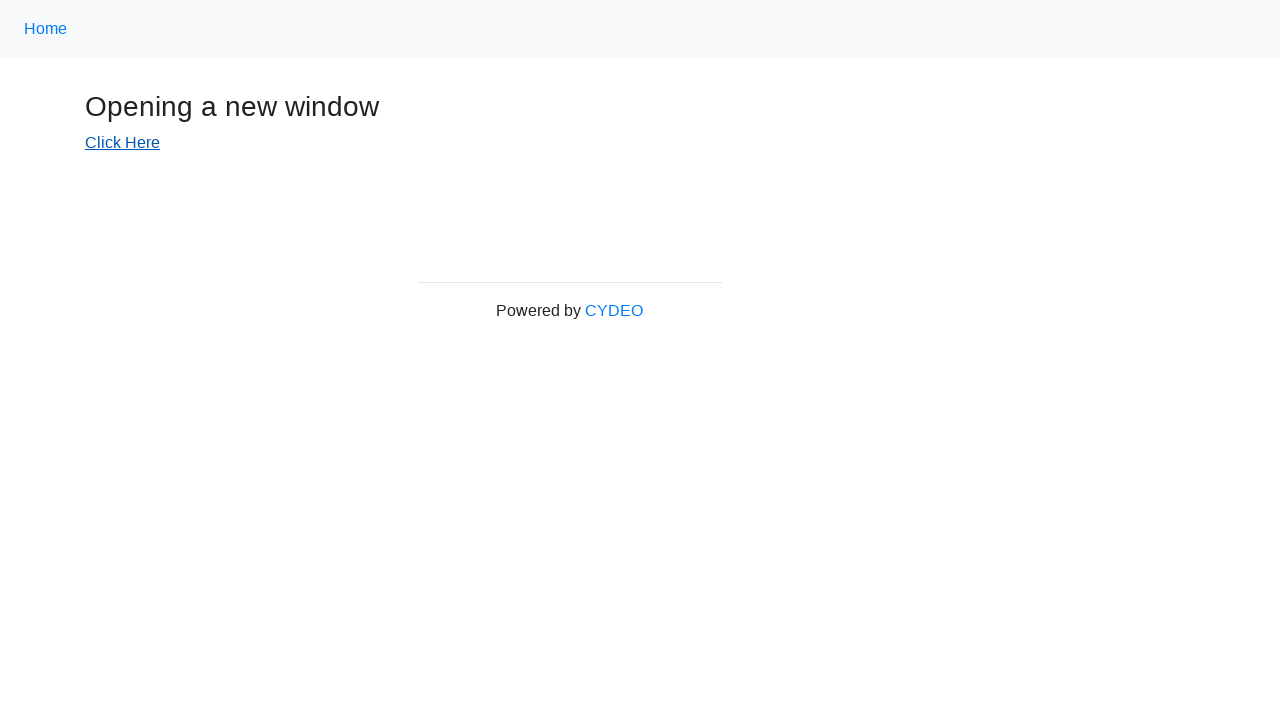